Tests hovering over category menu, clicking cleaning link and sorting products by price

Starting URL: https://rs.primeshop360.com/

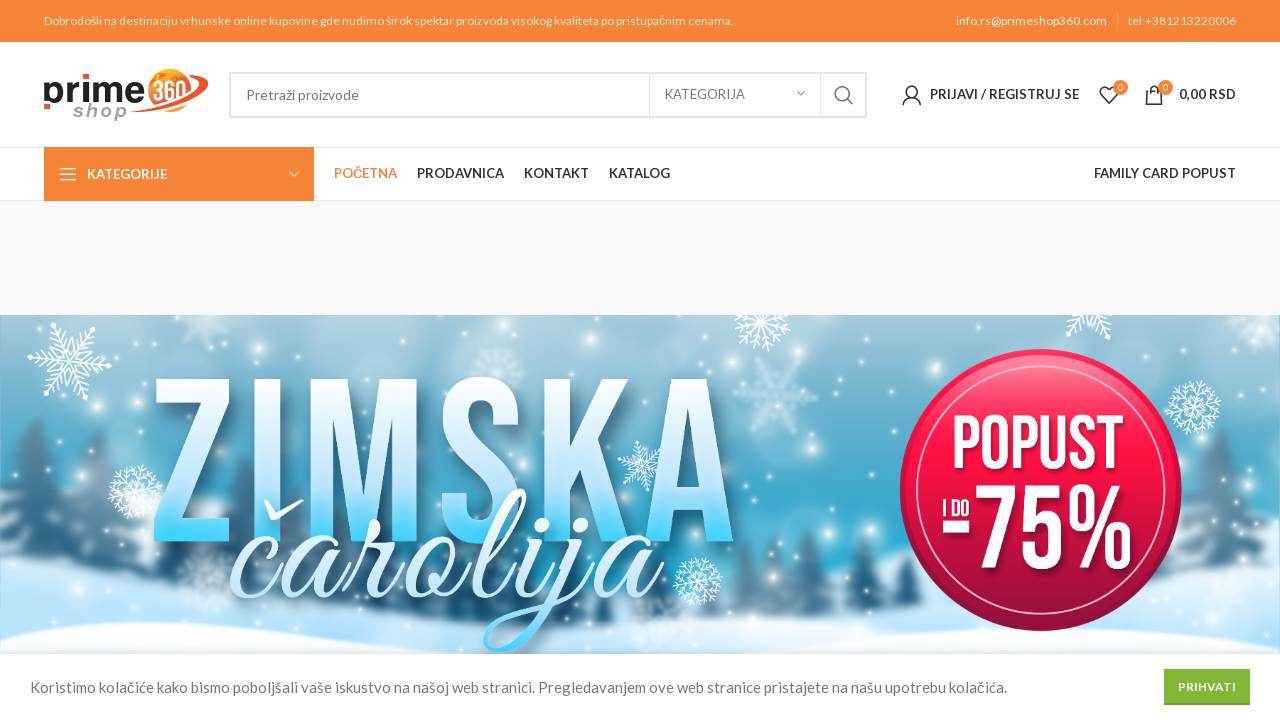

Hovered over category menu at (127, 174) on .menu-open-label
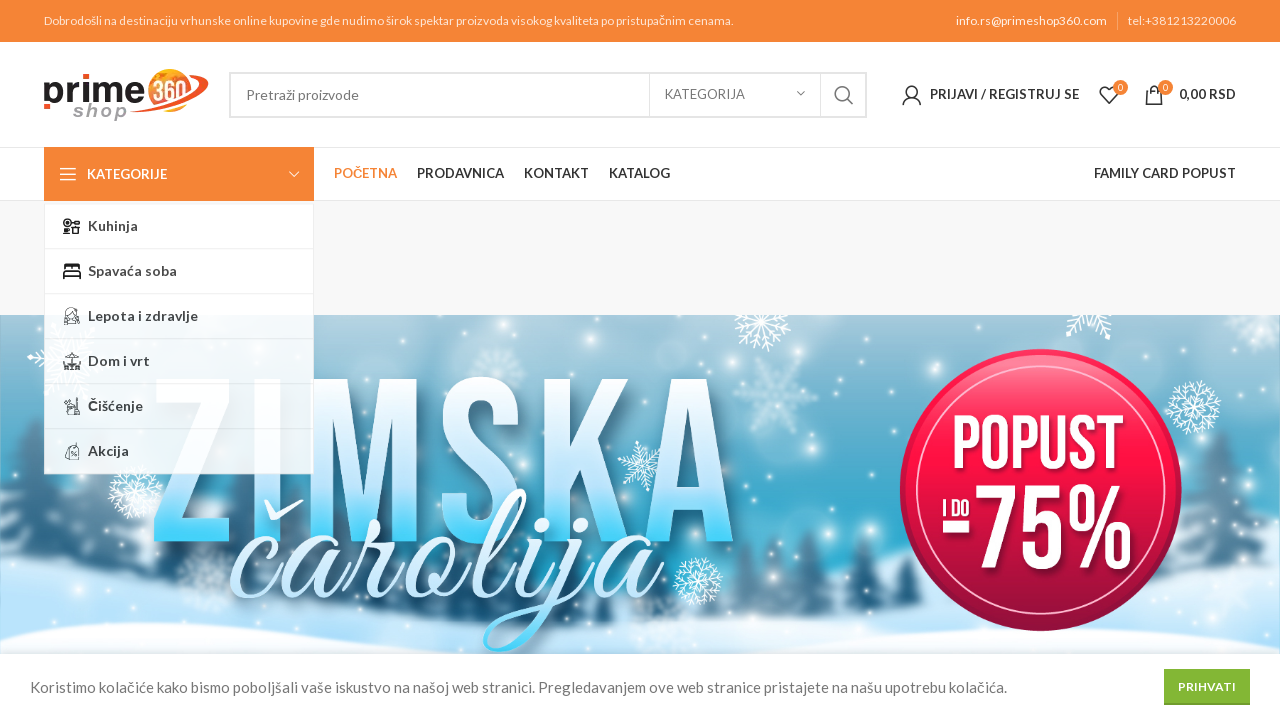

Clicked on cleaning category link at (179, 404) on xpath=//a[span[text()='Čišćenje']]
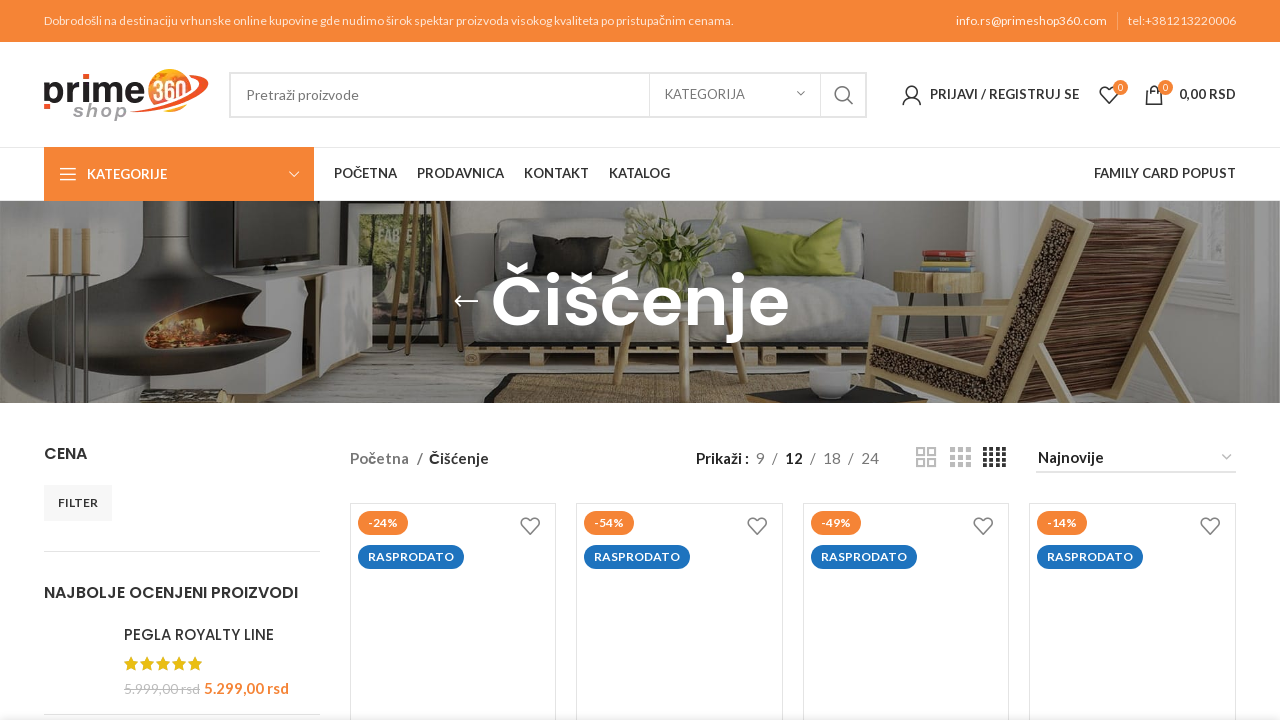

Selected popularity sort option on select[name='orderby']
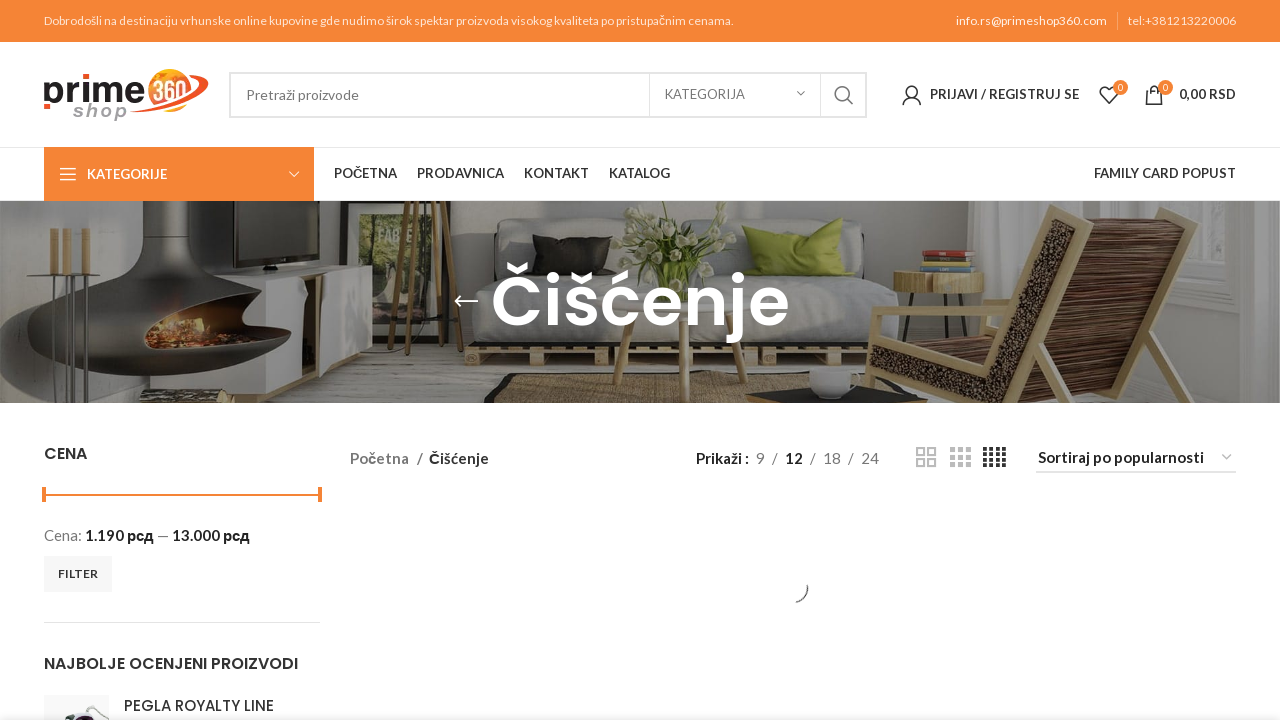

Selected price ascending sort option on select[name='orderby']
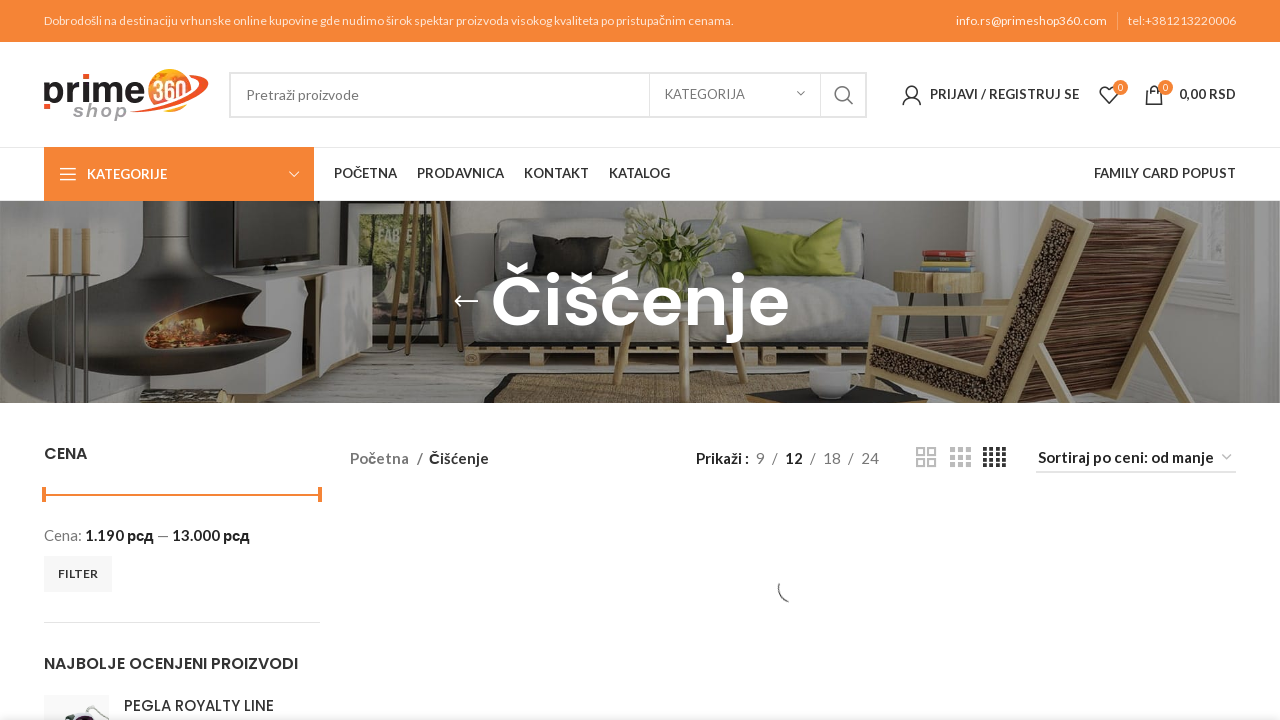

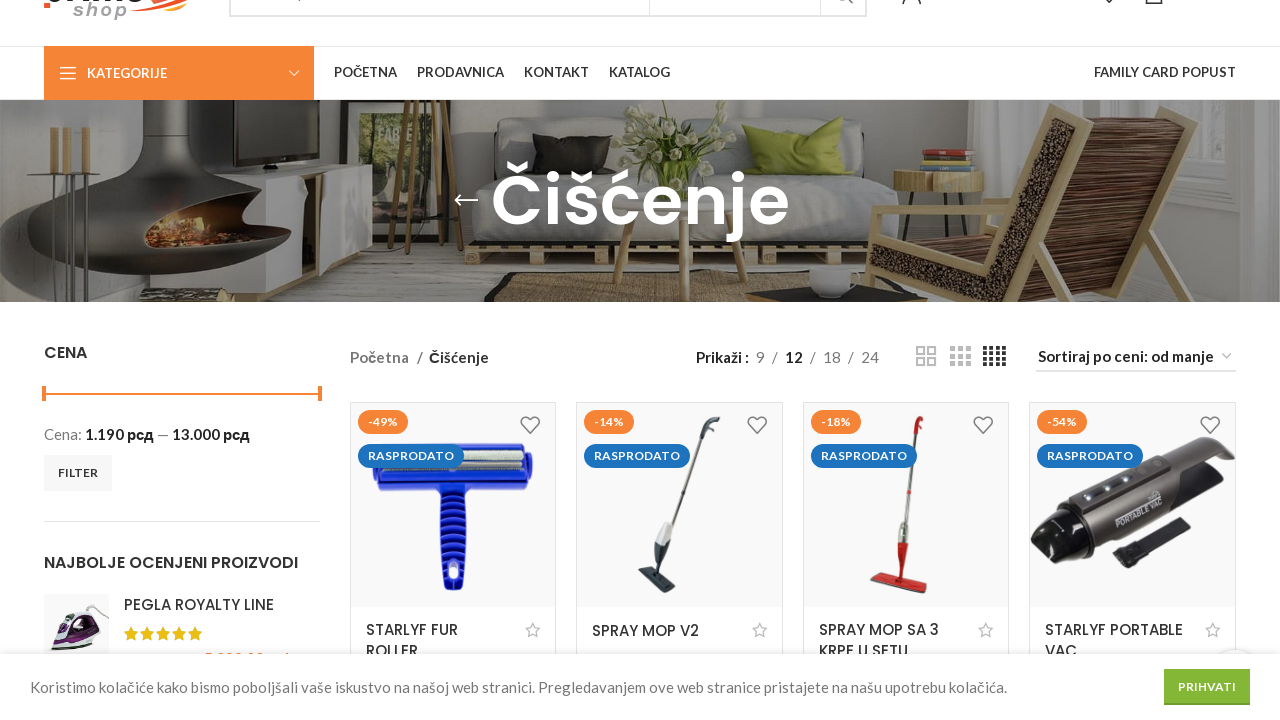